Navigates to a table page and verifies that table rows are present and accessible

Starting URL: https://rahulshettyacademy.com/seleniumPractise/#/offers

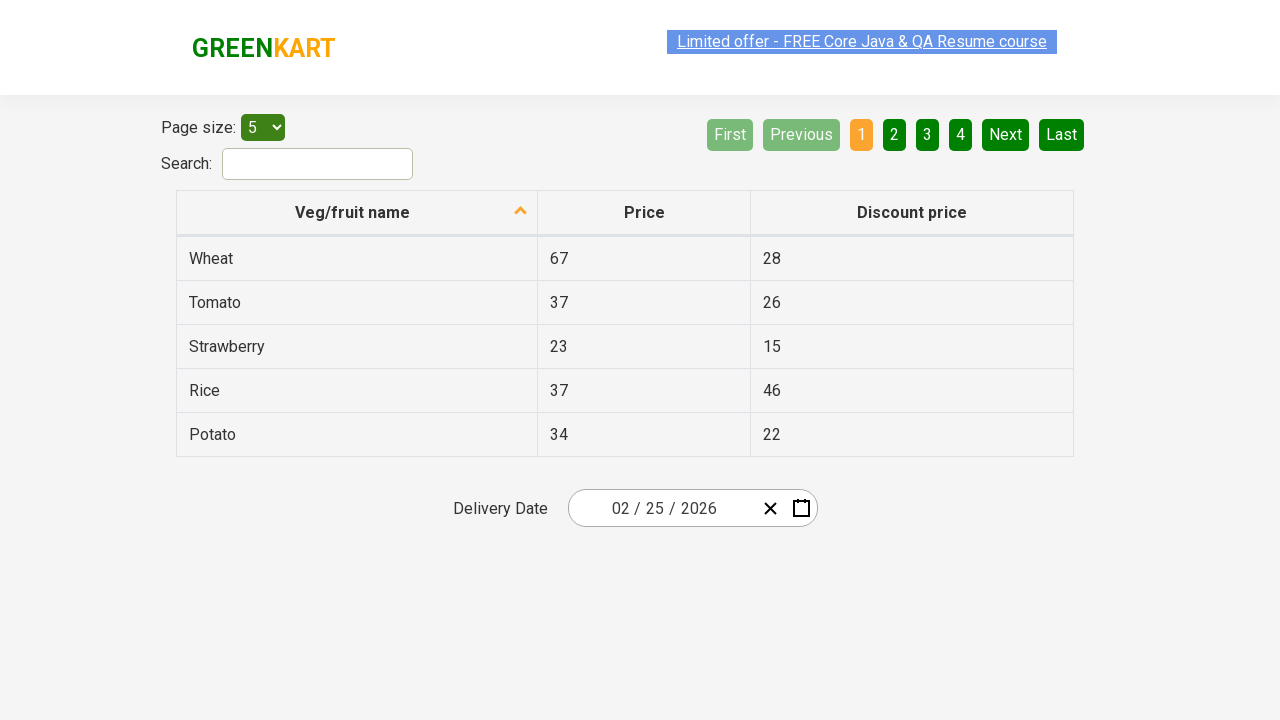

Waited for table with class 'table table-bordered' to load
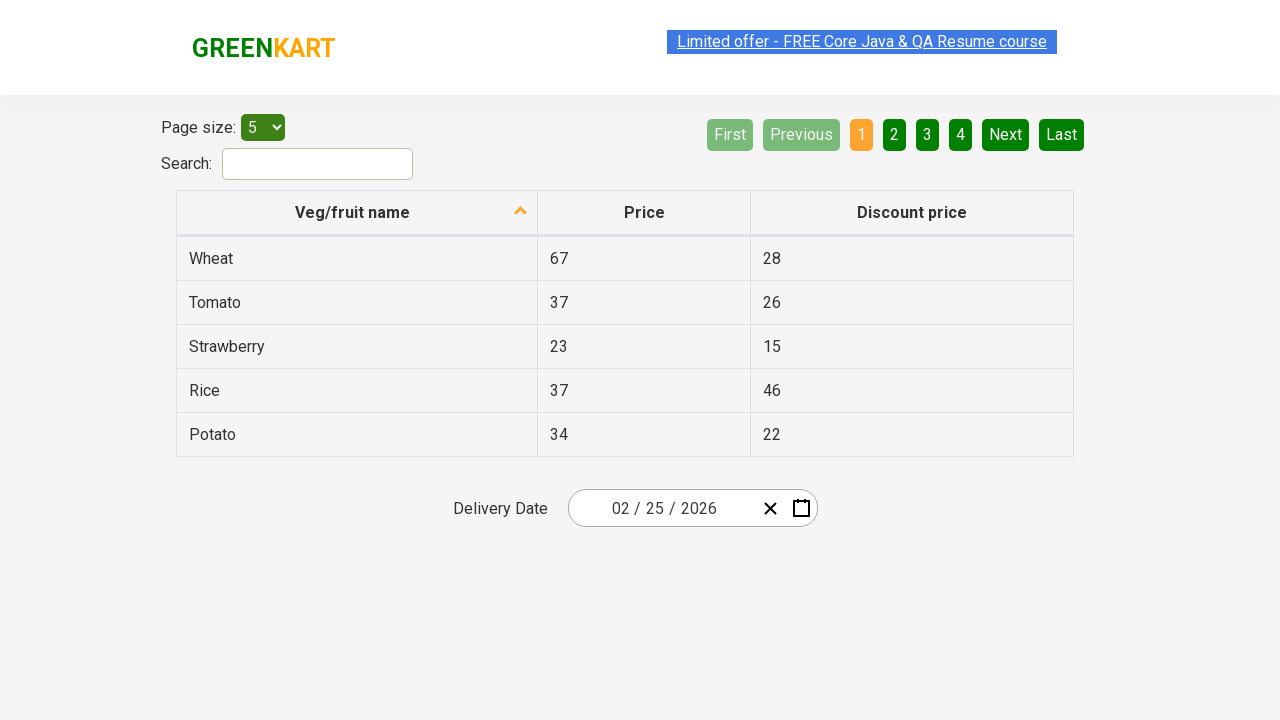

Retrieved all table rows from the offers table
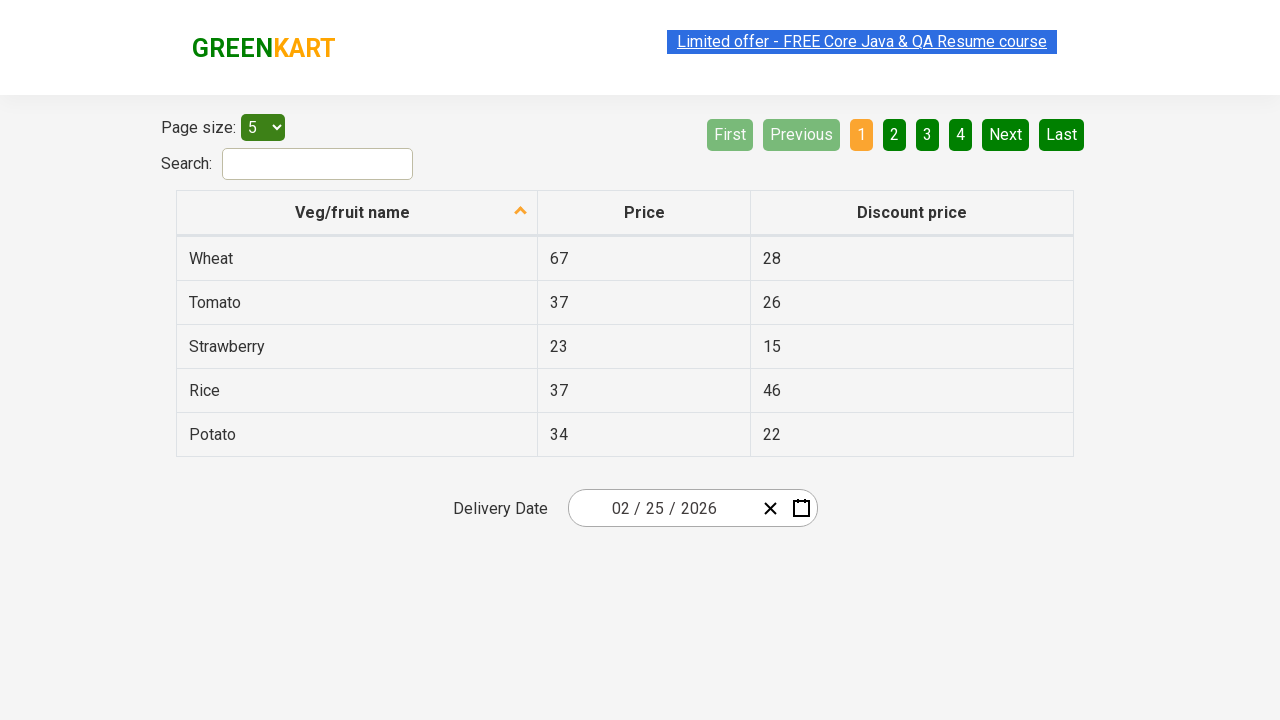

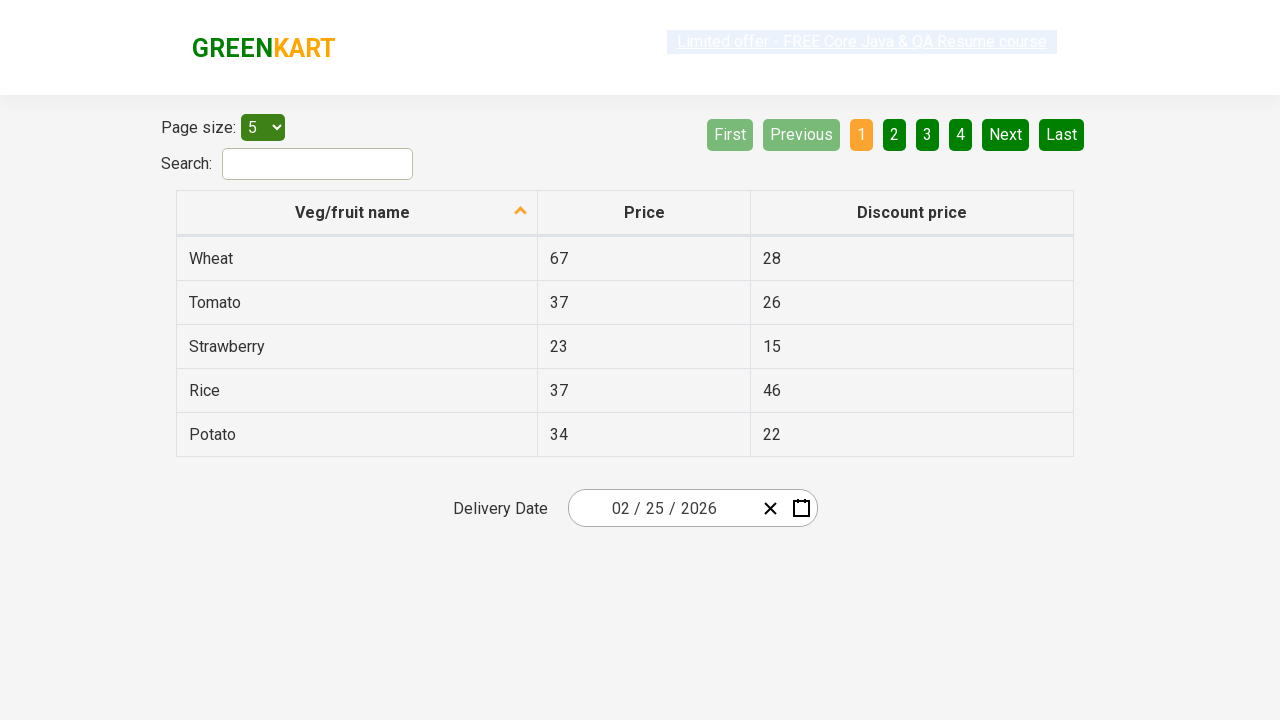